Opens the date picker calendar and counts the number of days in the current month

Starting URL: https://formy-project.herokuapp.com/datepicker

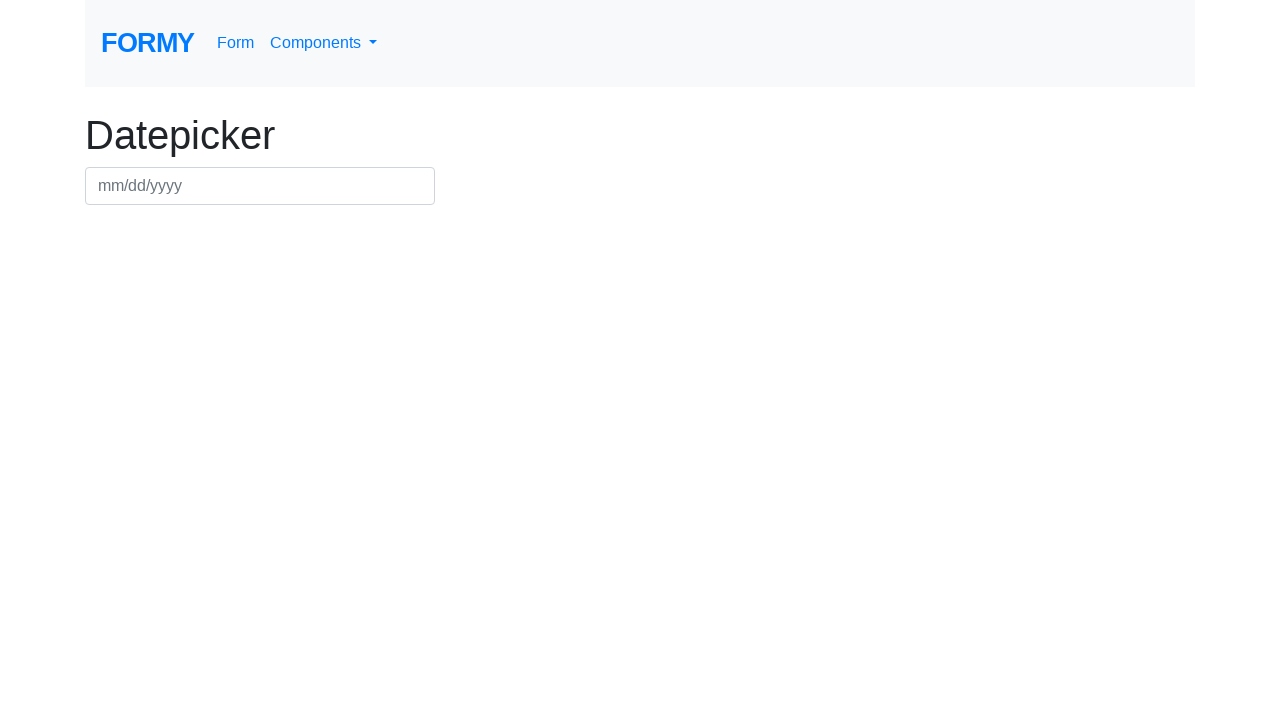

Clicked on datepicker to open calendar at (260, 186) on #datepicker
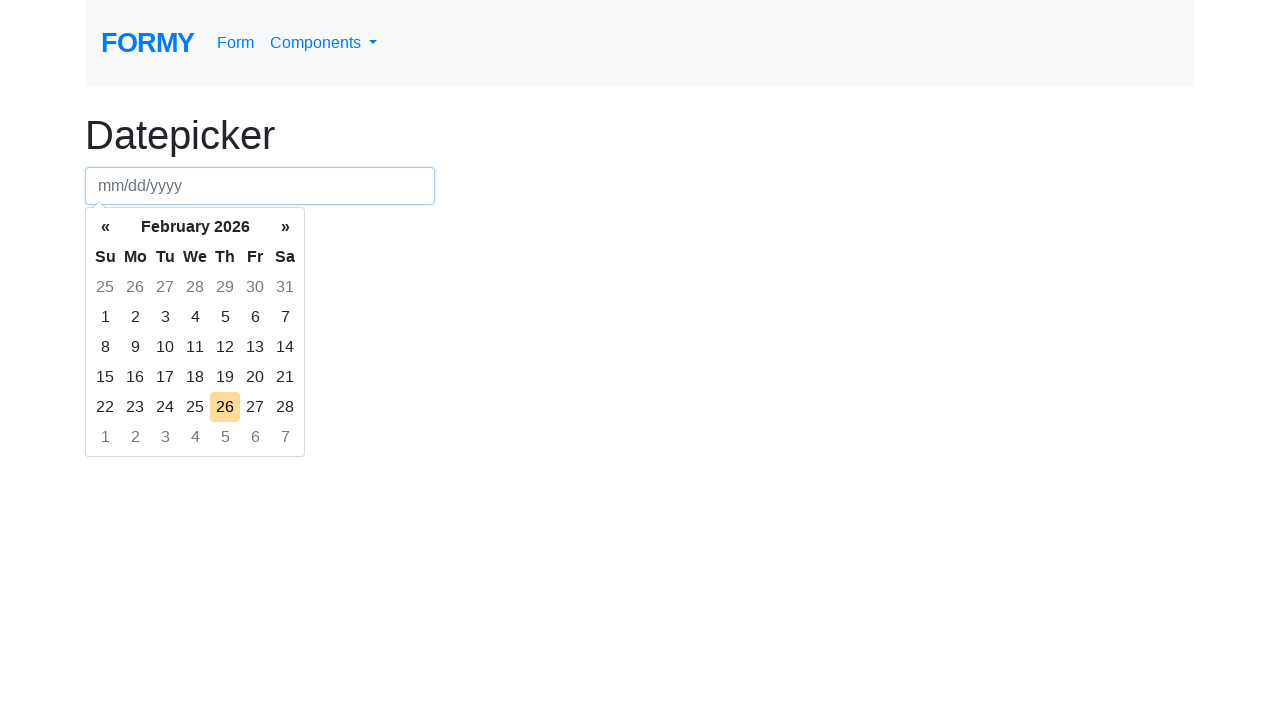

Calendar loaded and datepicker-switch element is visible
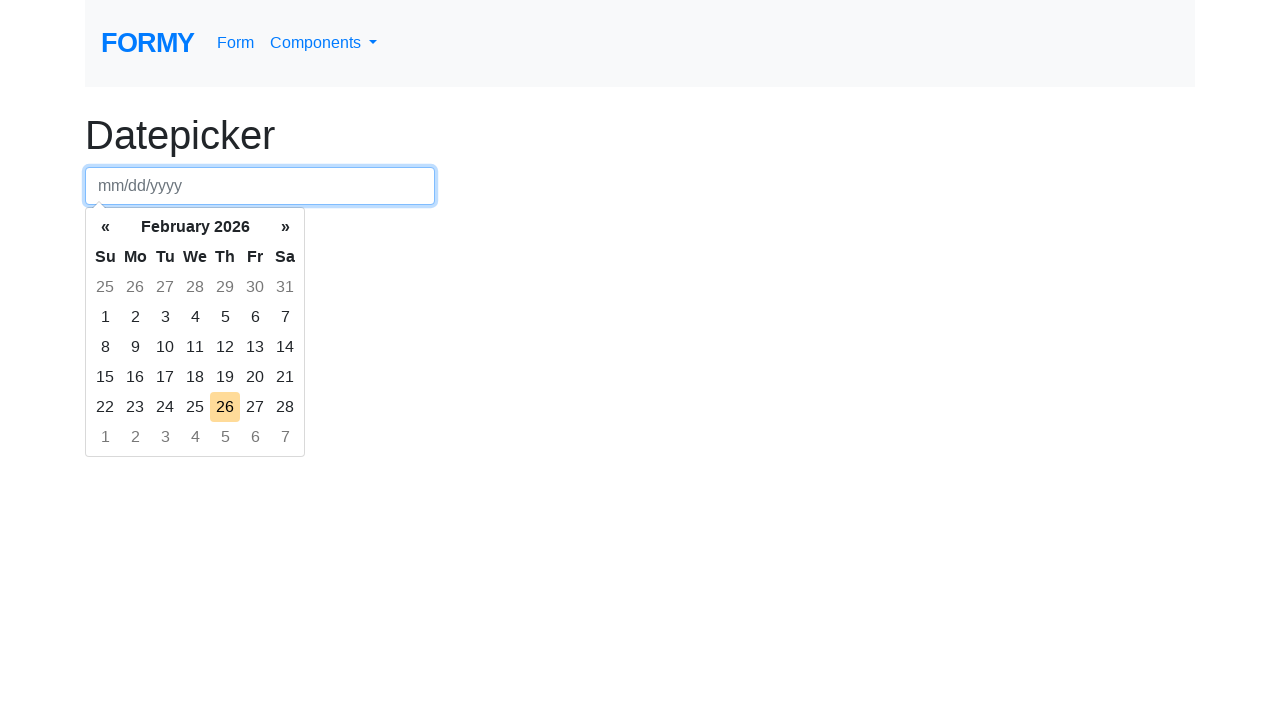

Retrieved current month text: February 2026
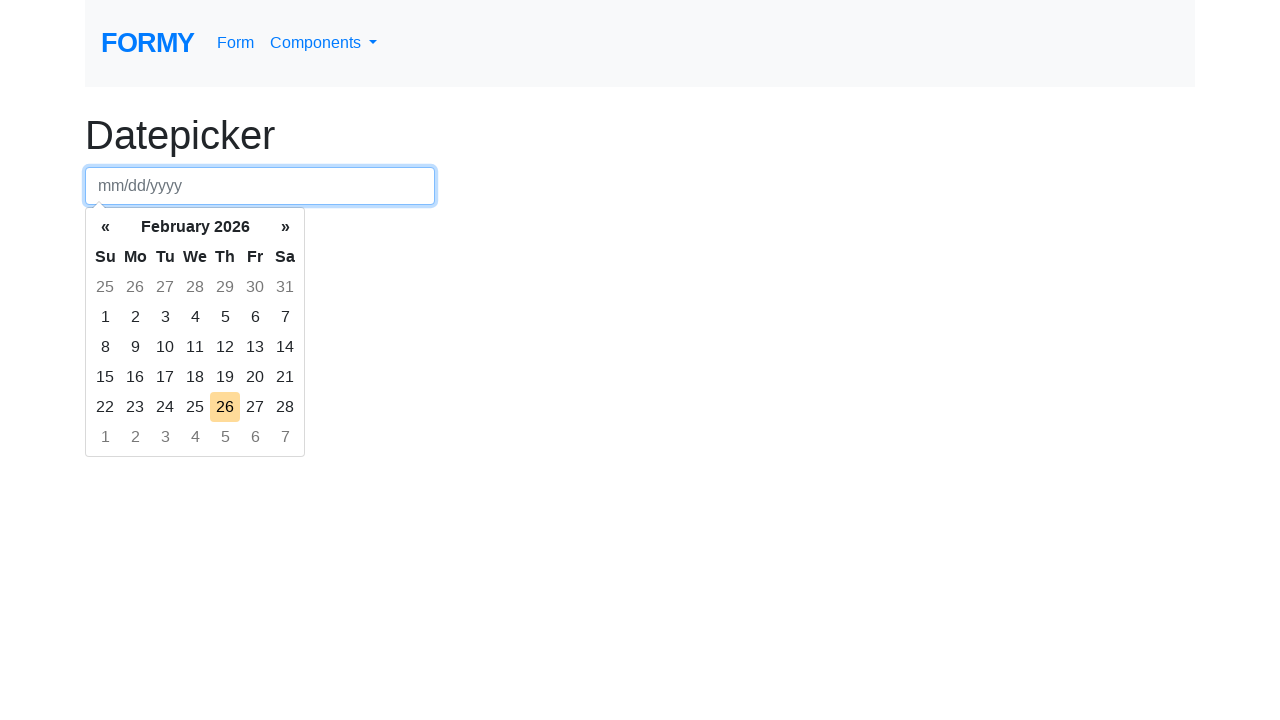

Counted 28 days in current month
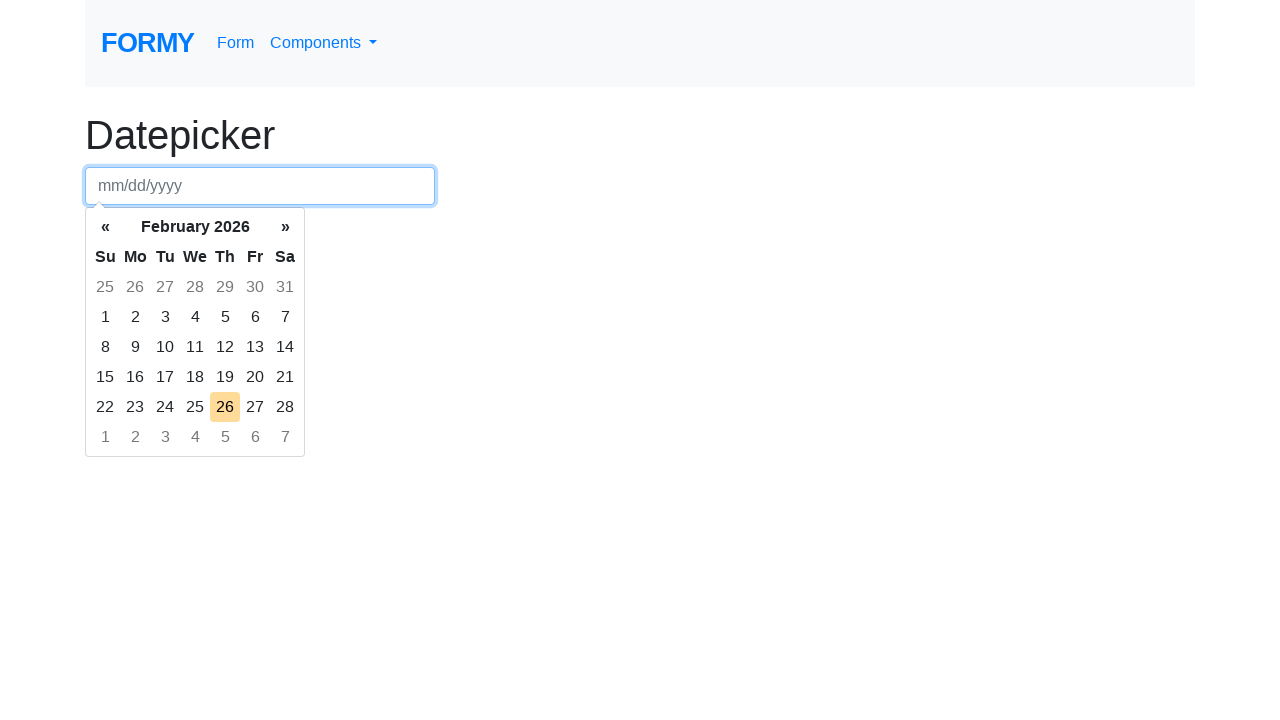

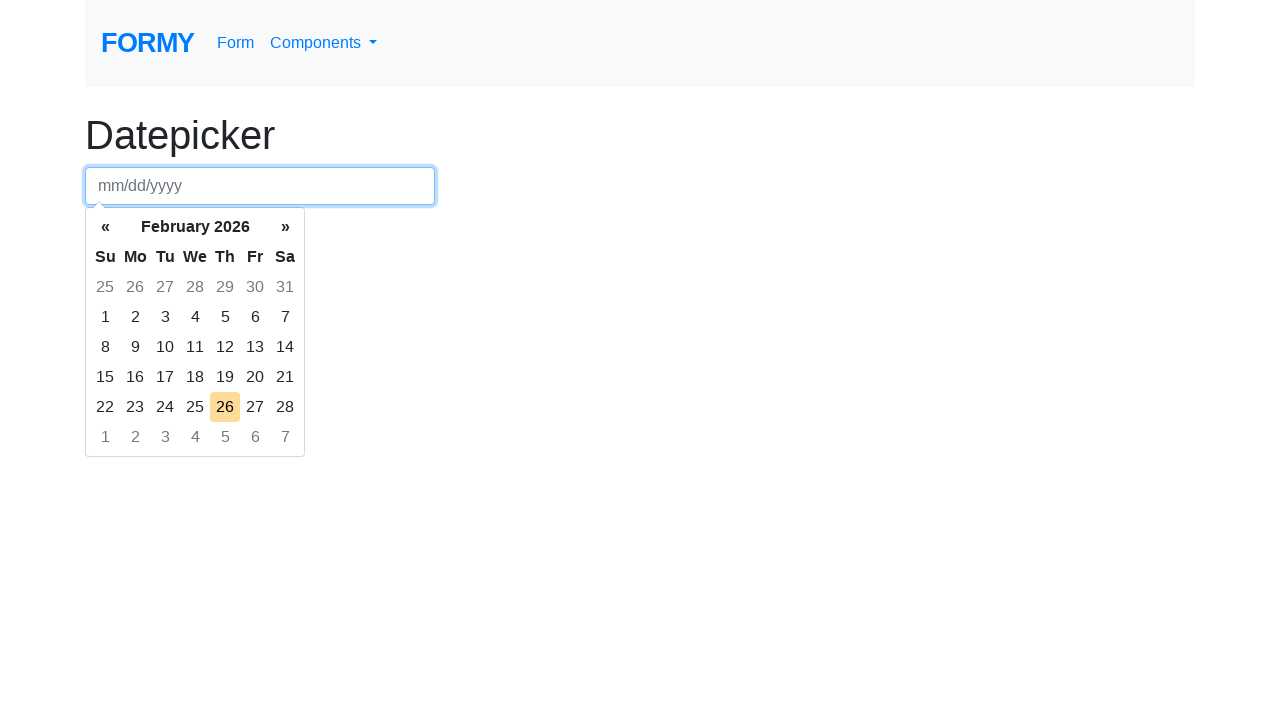